Tests navigation to the Footwear category by clicking on the FOOT link in the main navigation menu

Starting URL: https://www.firstcry.com/

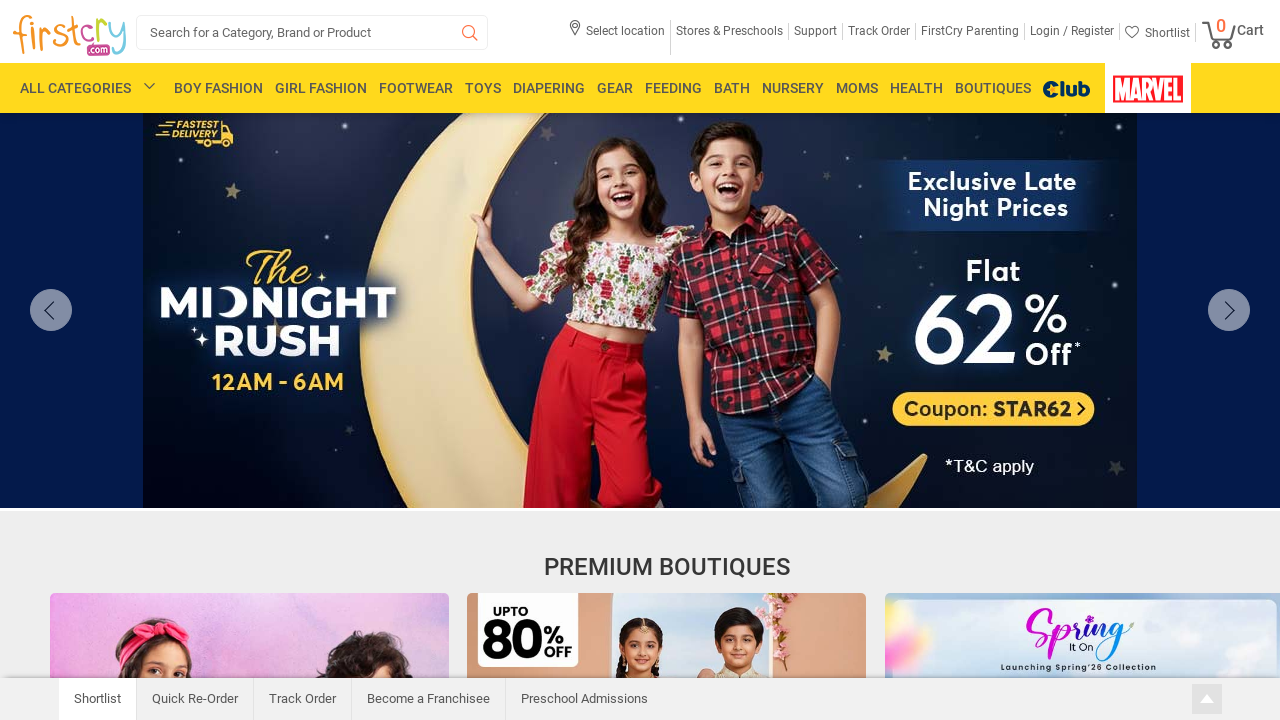

Clicked on FOOT link in main navigation menu at (416, 88) on a:has-text('FOOT')
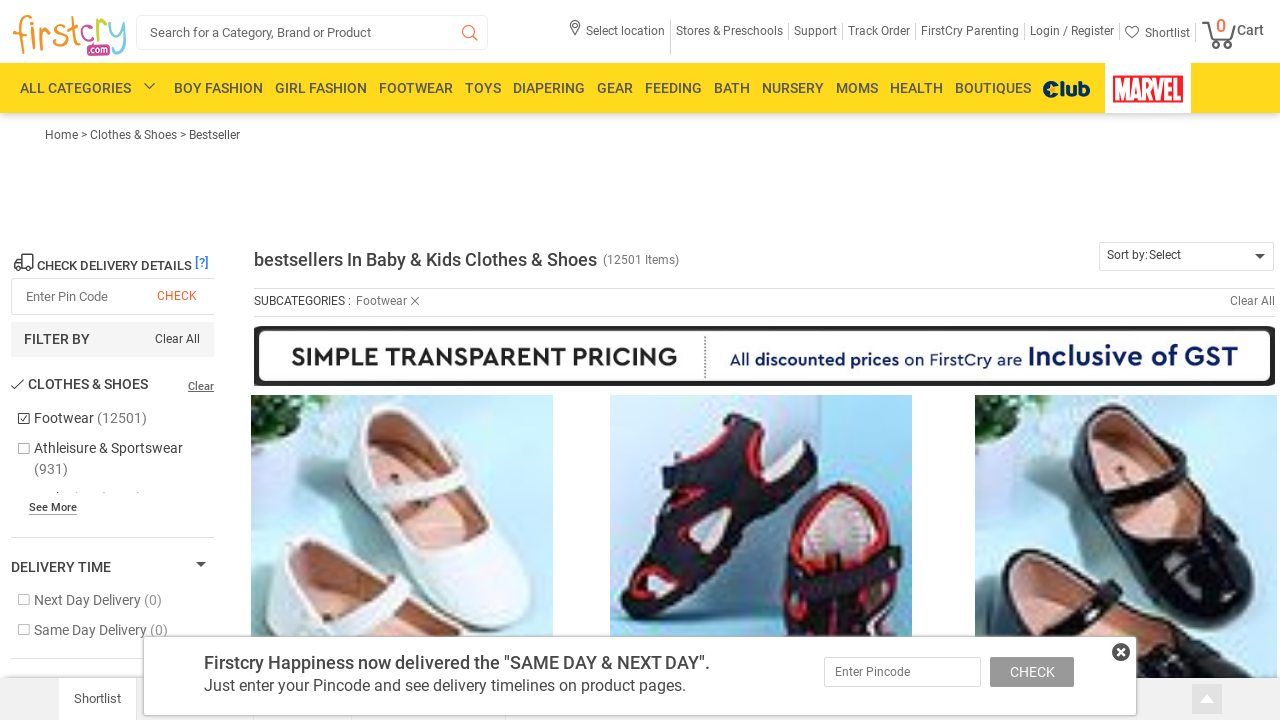

Waited for navigation to Footwear category to complete
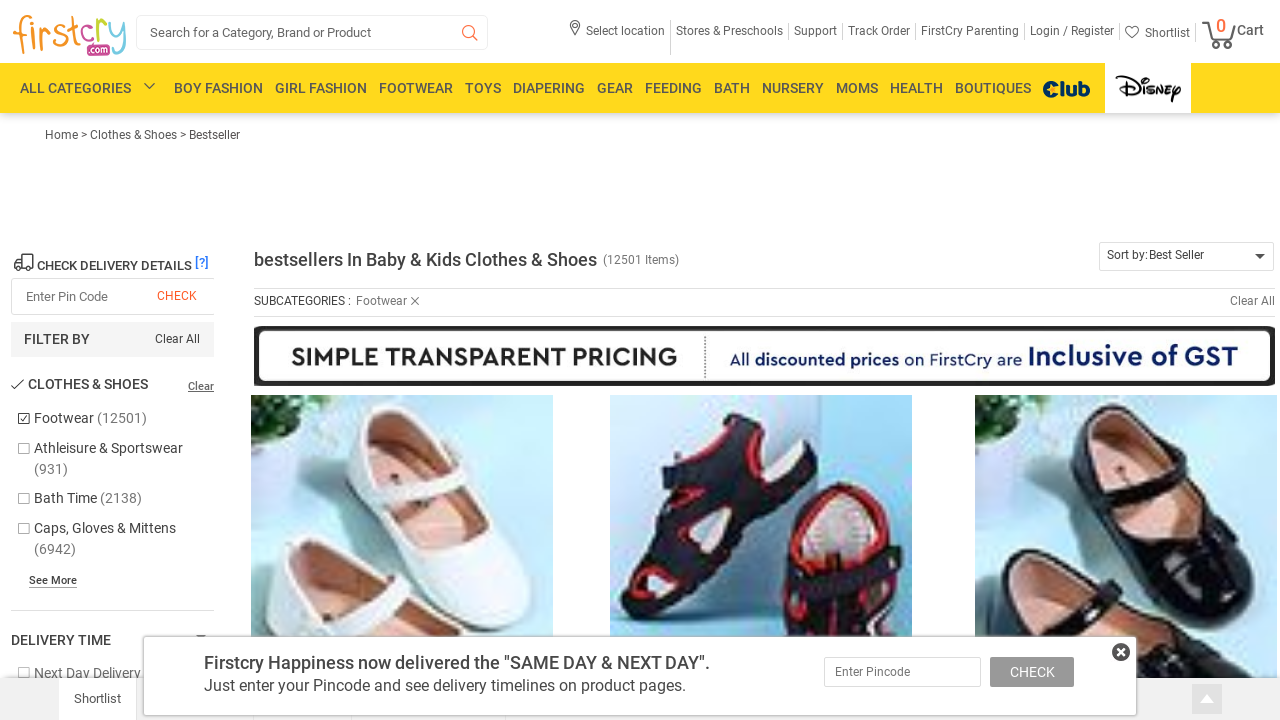

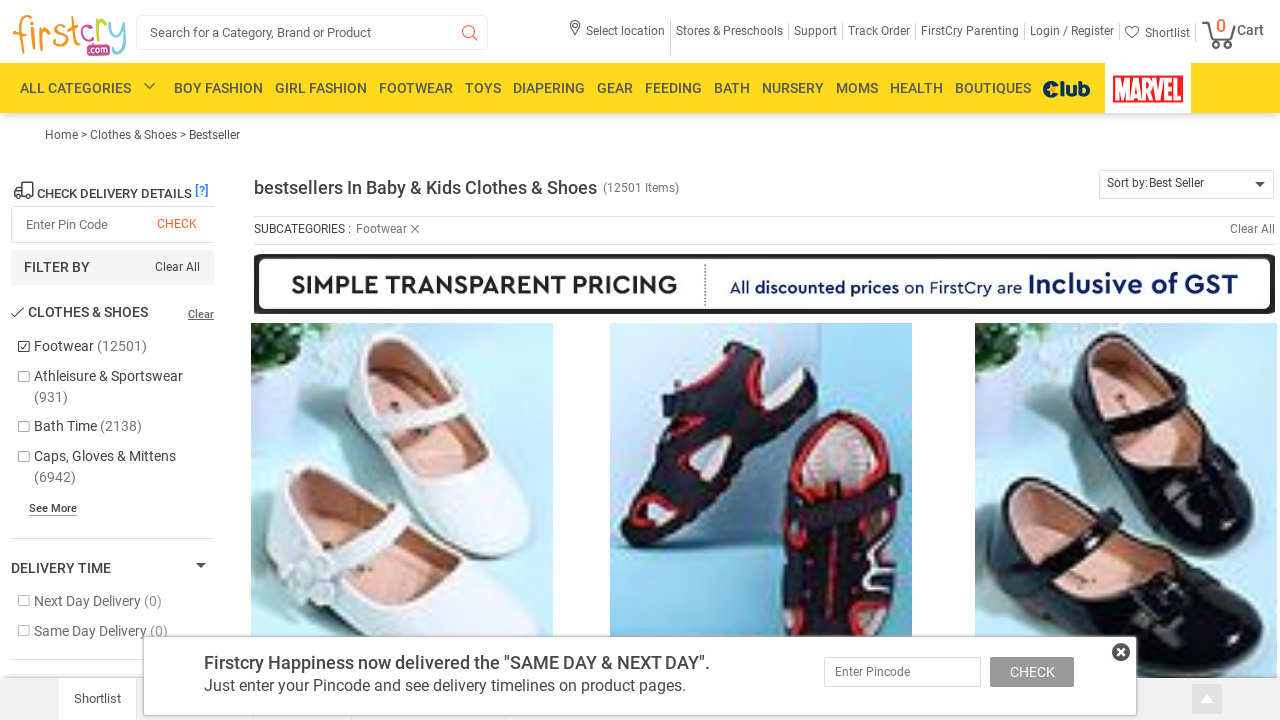